Tests window handling functionality by opening new windows, counting them, and closing all except the primary window

Starting URL: https://www.leafground.com/window.xhtml

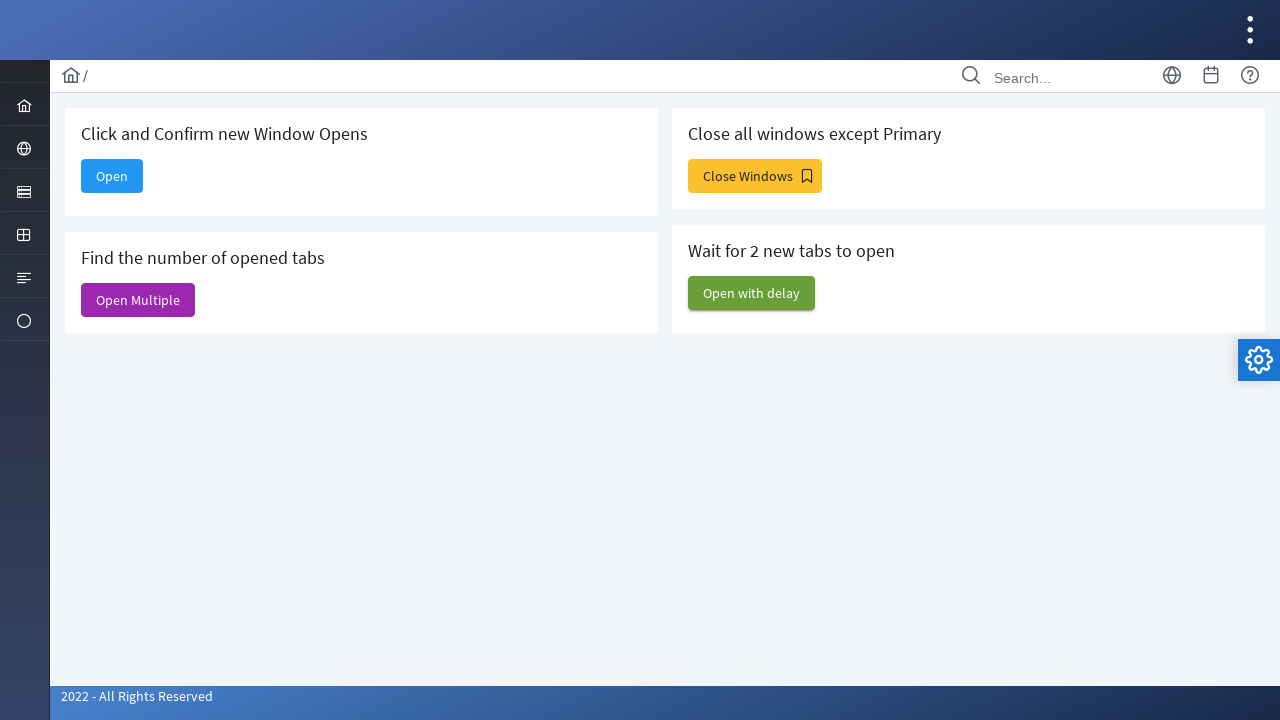

Clicked button to open new window at (112, 176) on xpath=//*[@id='j_idt88:new']/span
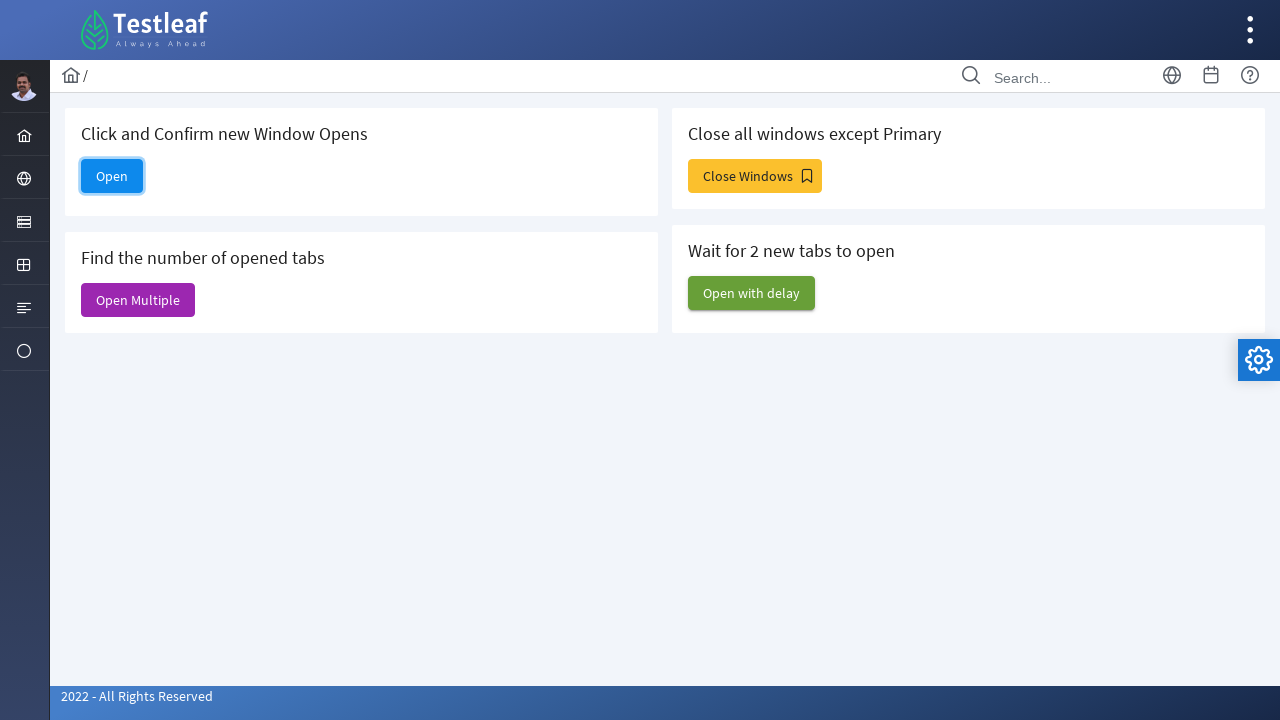

Clicked button to open new window and waited for it at (112, 176) on xpath=//*[@id='j_idt88:new']/span
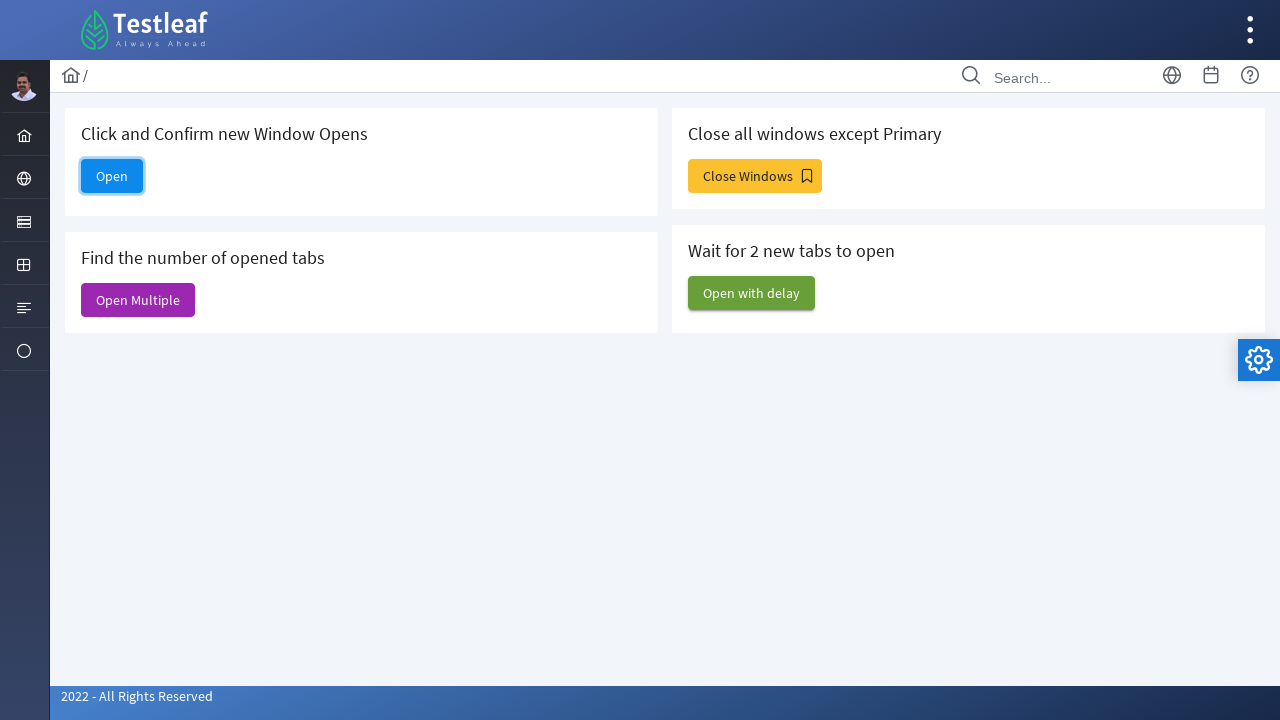

New window opened and captured
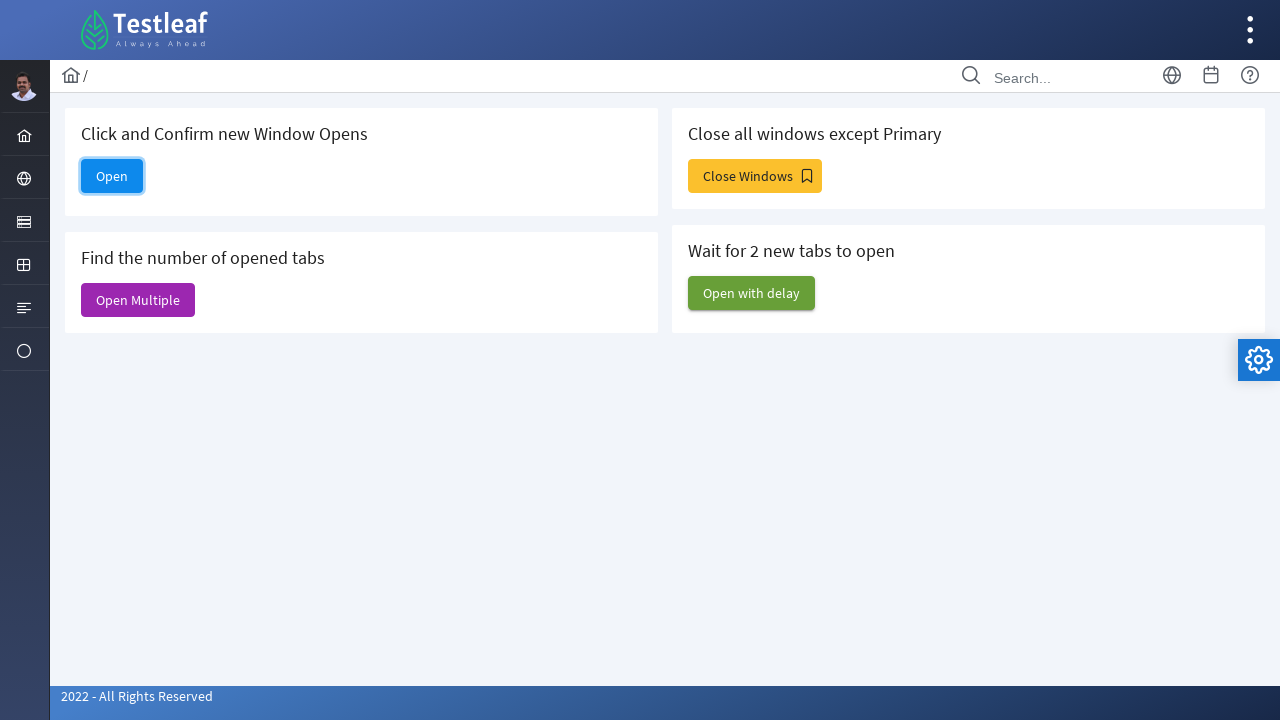

Closed the new window
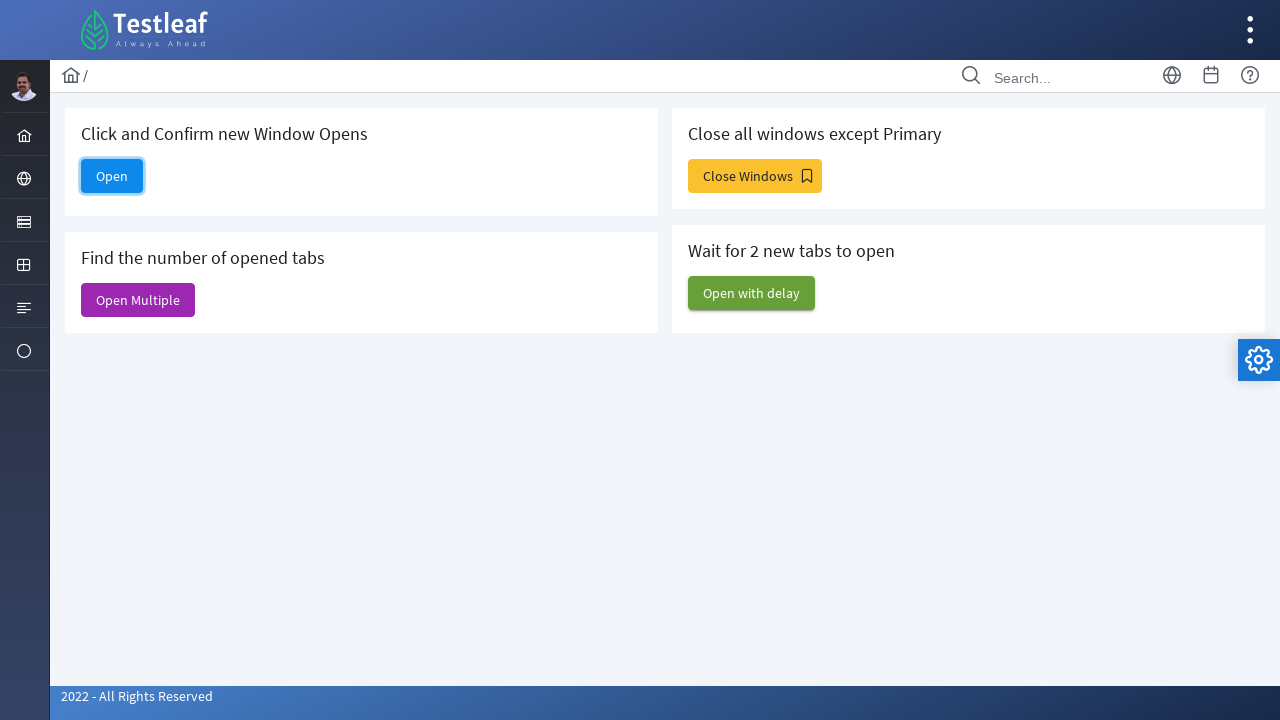

Clicked button to open multiple windows at (138, 300) on xpath=//*[@id='j_idt88:j_idt91']/span
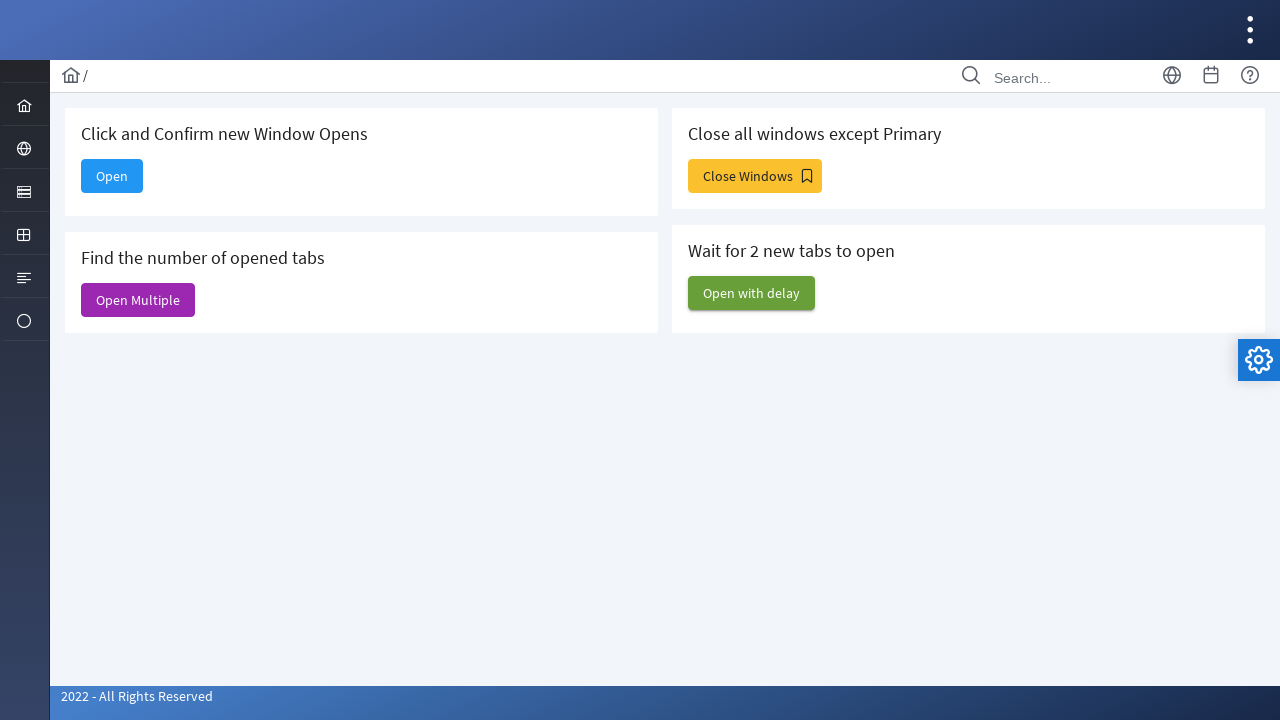

Retrieved all open pages - total windows: 7
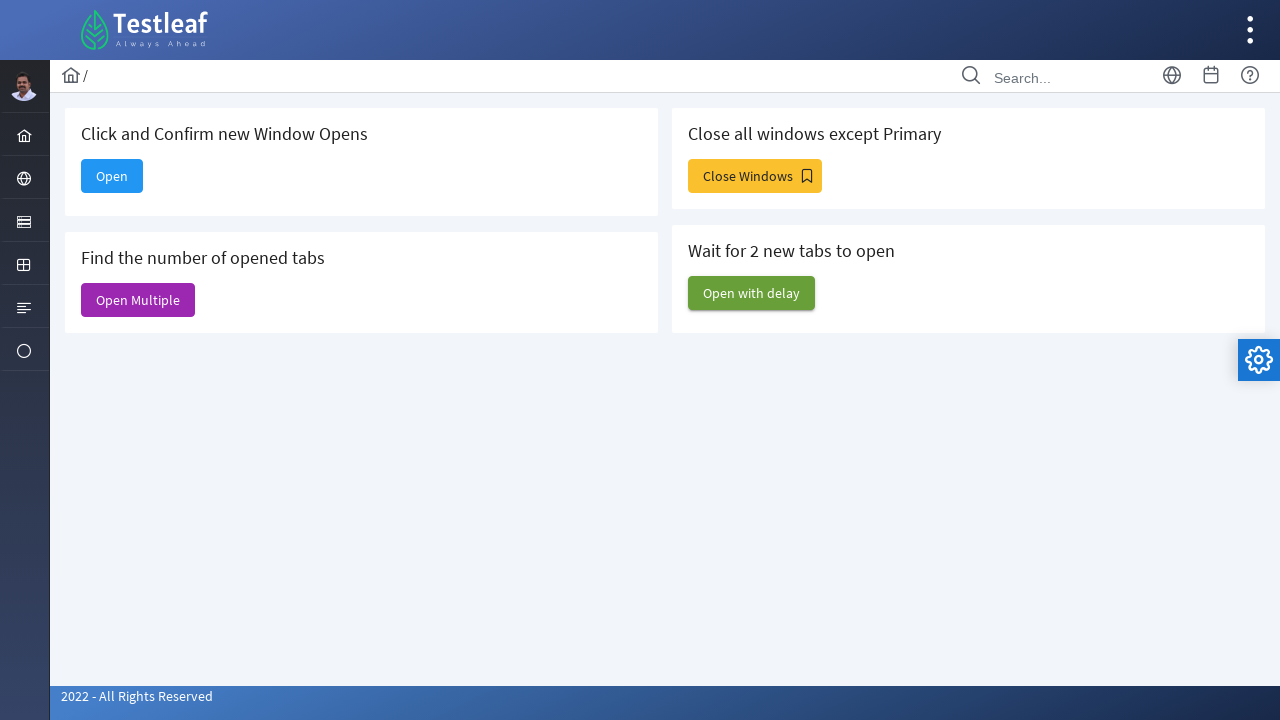

Clicked button to test closing windows at (755, 176) on #j_idt88\:j_idt93
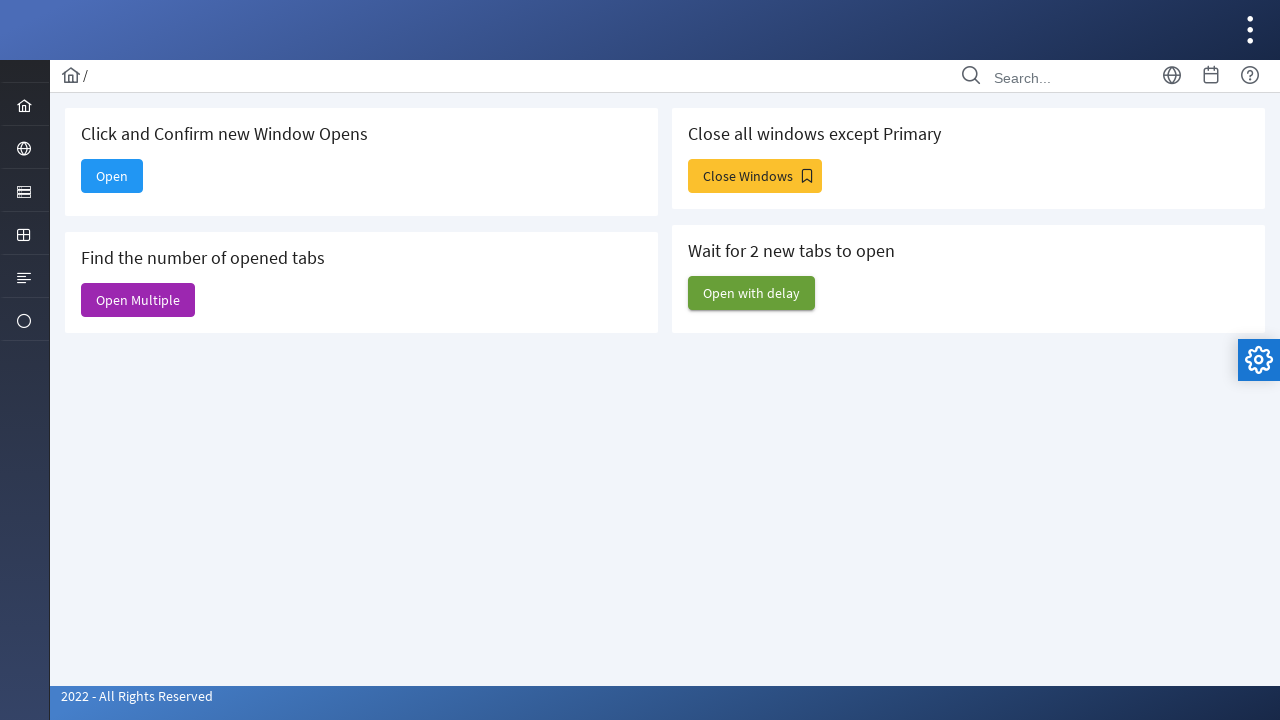

Closed a new window, keeping primary window open
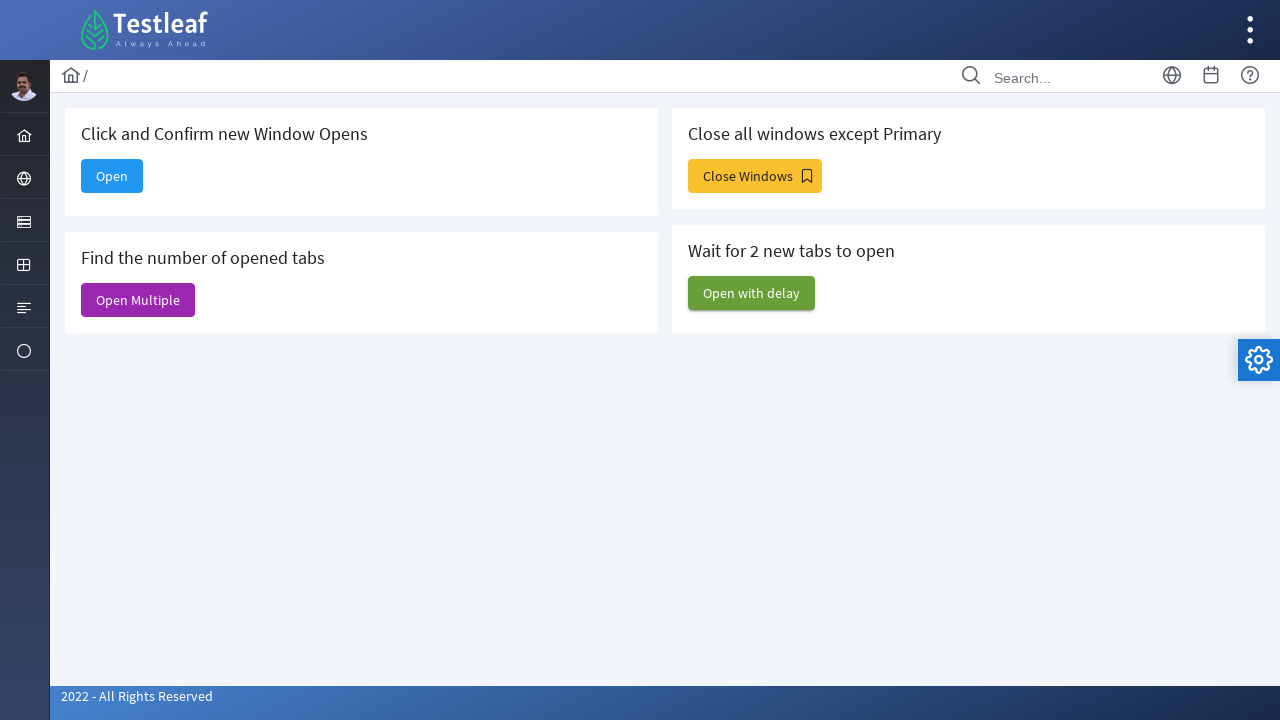

Closed a new window, keeping primary window open
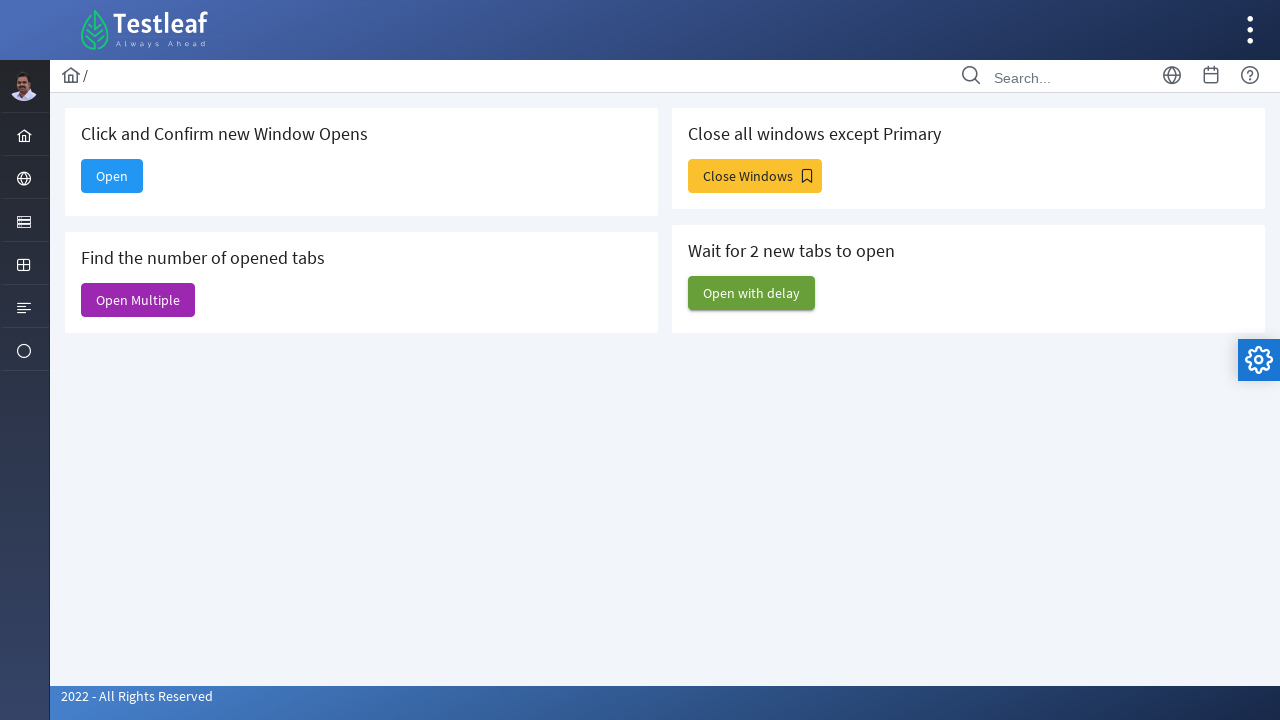

Closed a new window, keeping primary window open
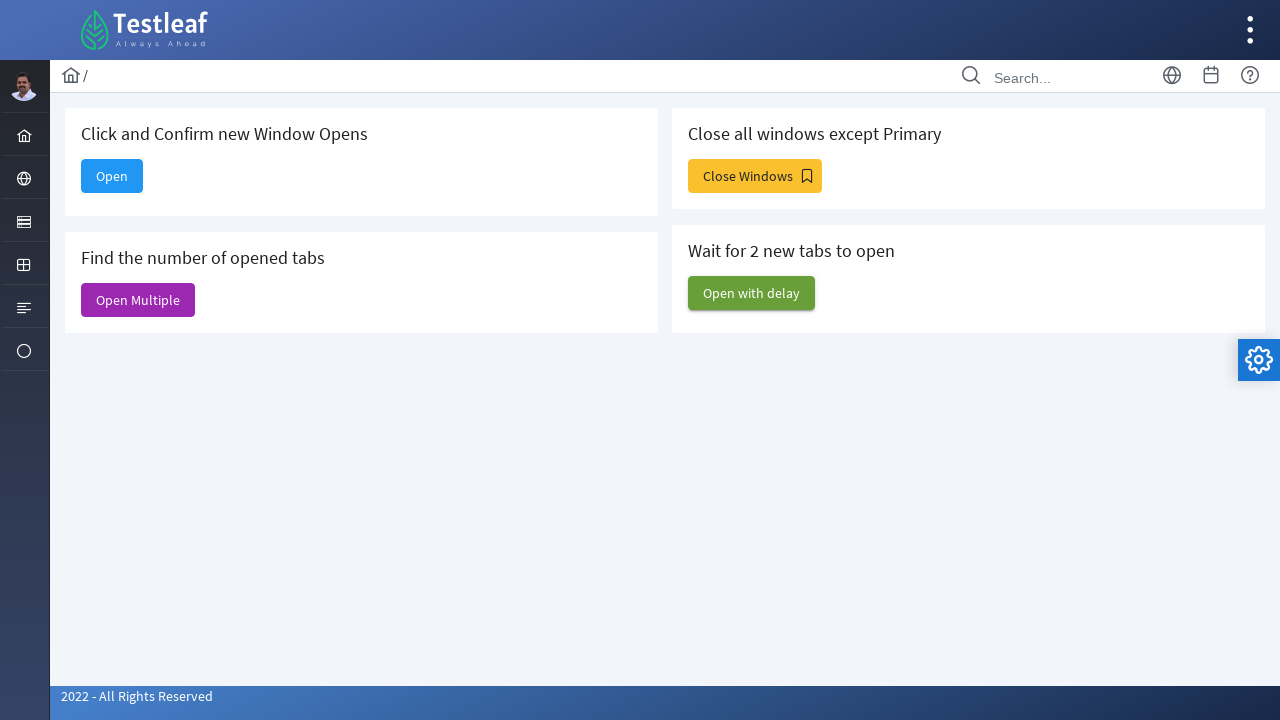

Closed a new window, keeping primary window open
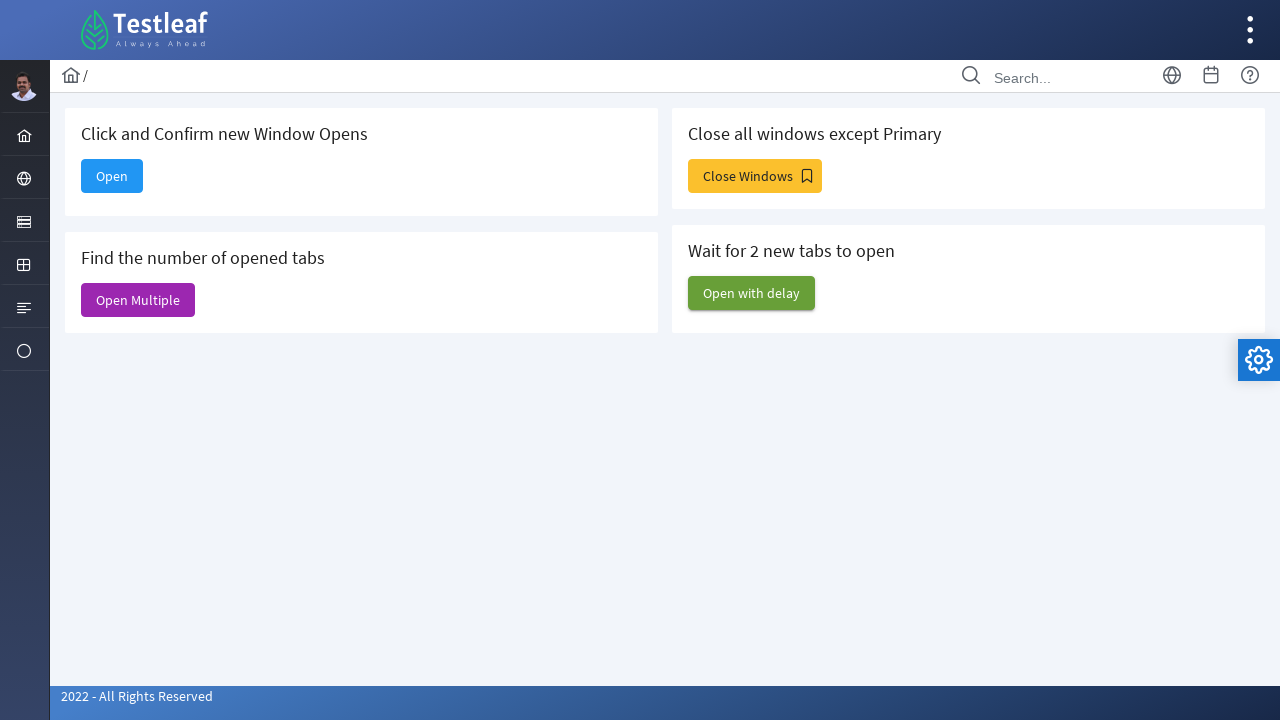

Closed a new window, keeping primary window open
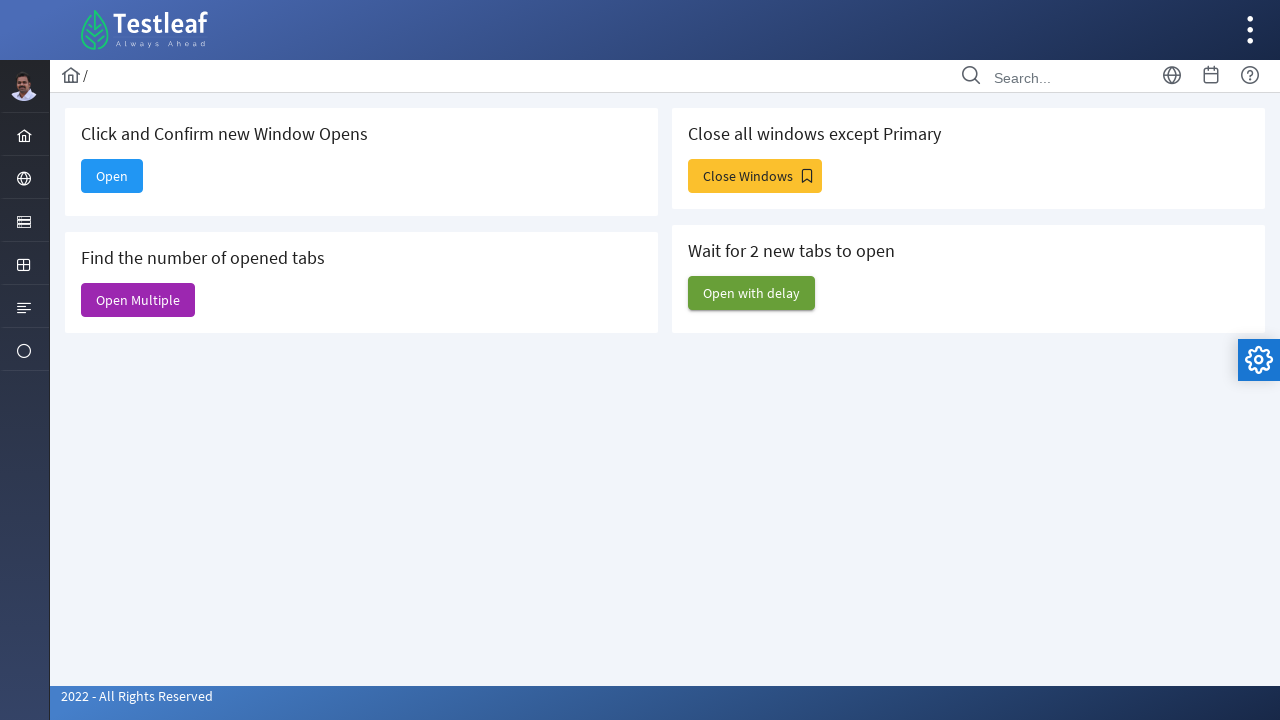

Closed a new window, keeping primary window open
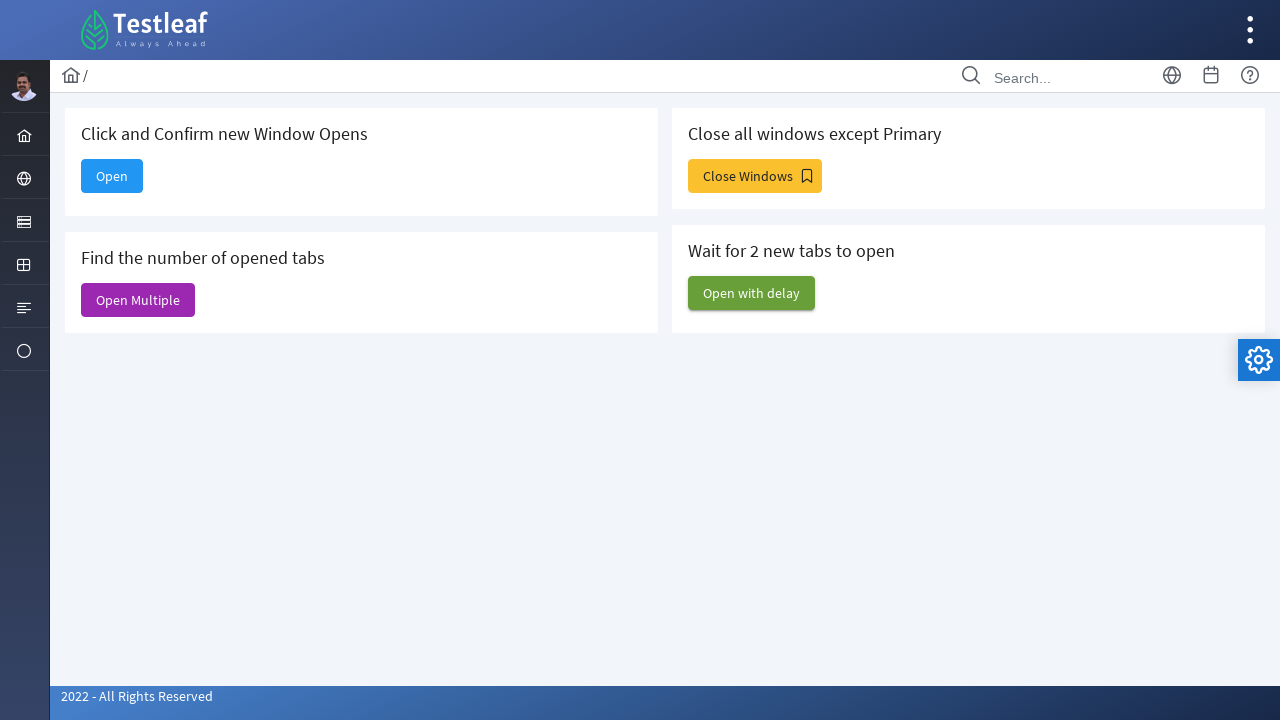

Closed a new window, keeping primary window open
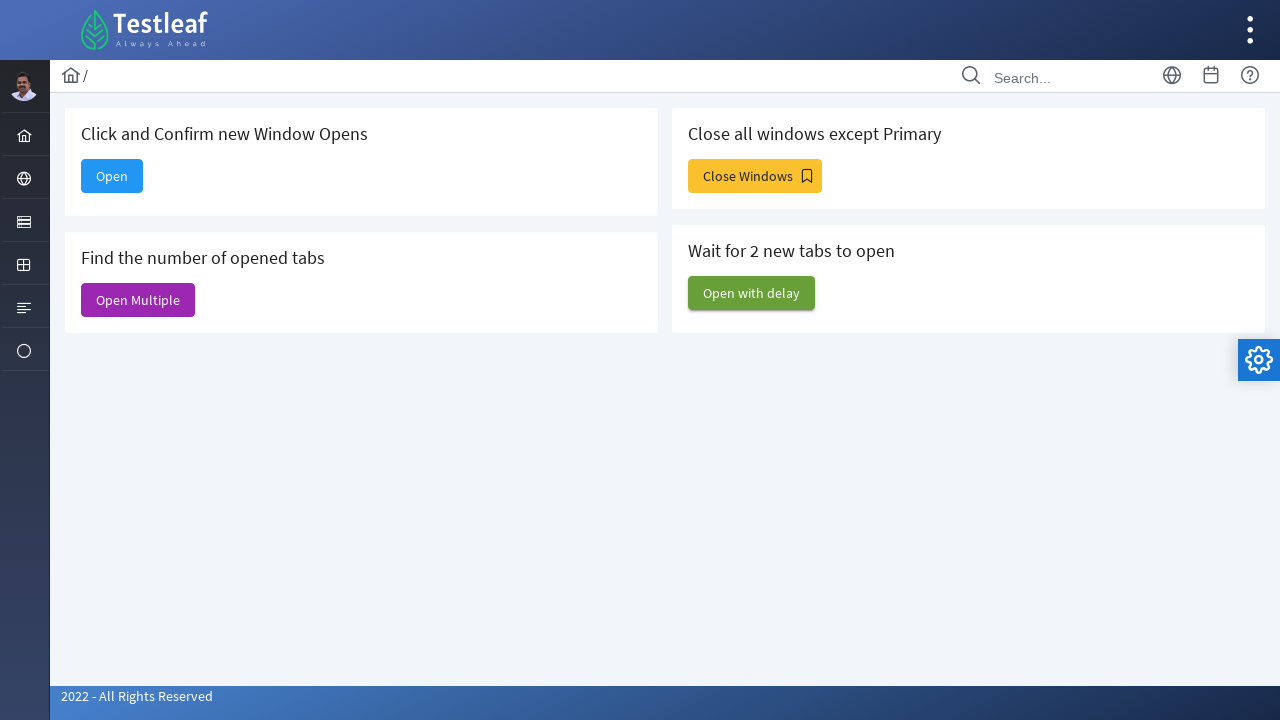

Closed a new window, keeping primary window open
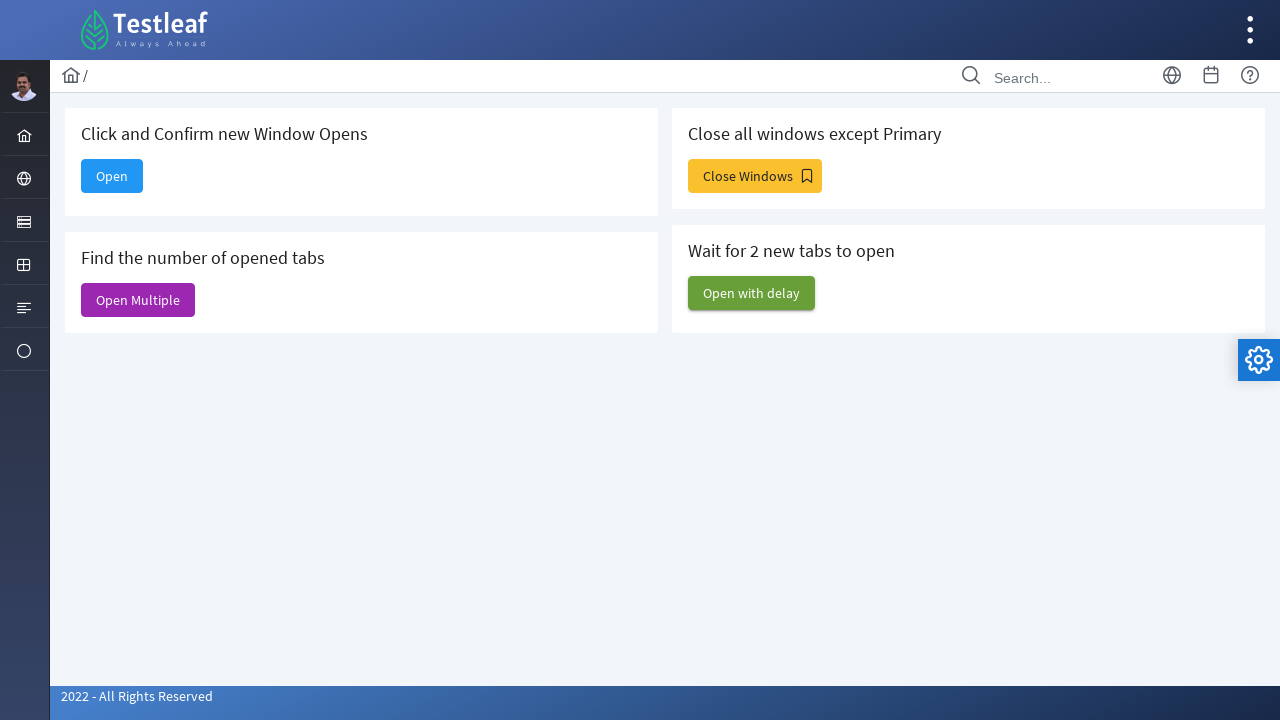

Closed a new window, keeping primary window open
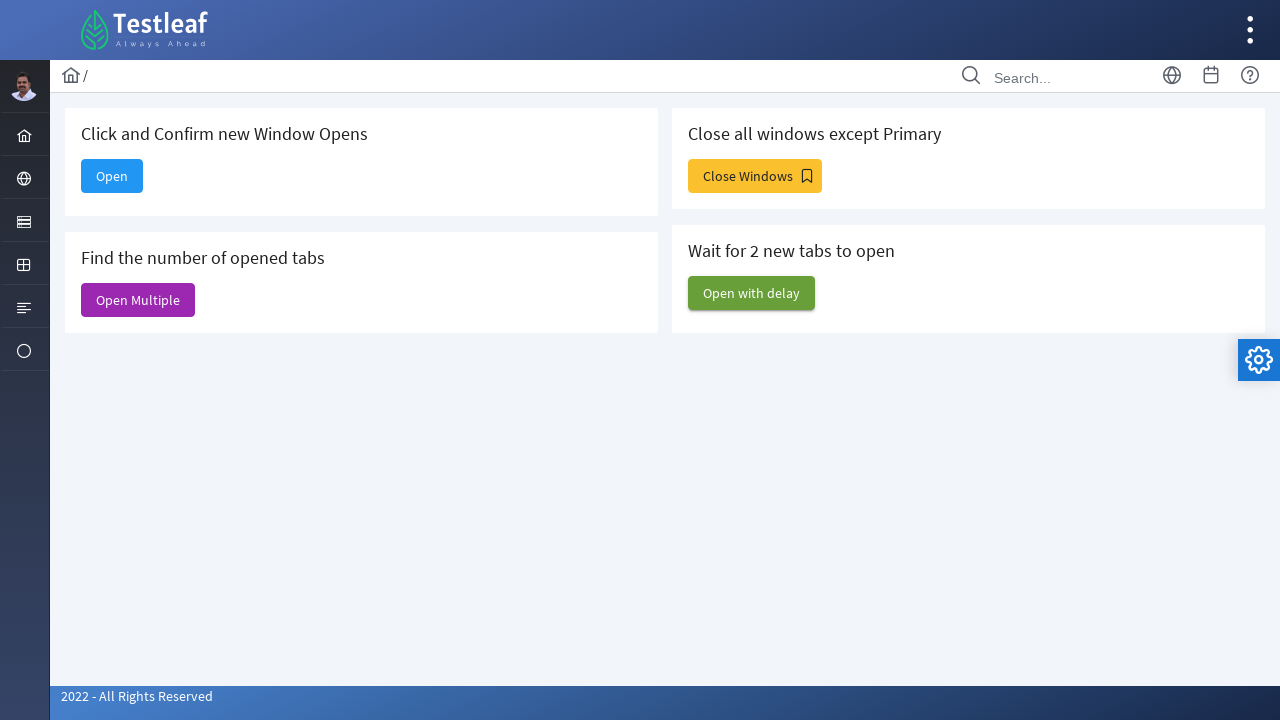

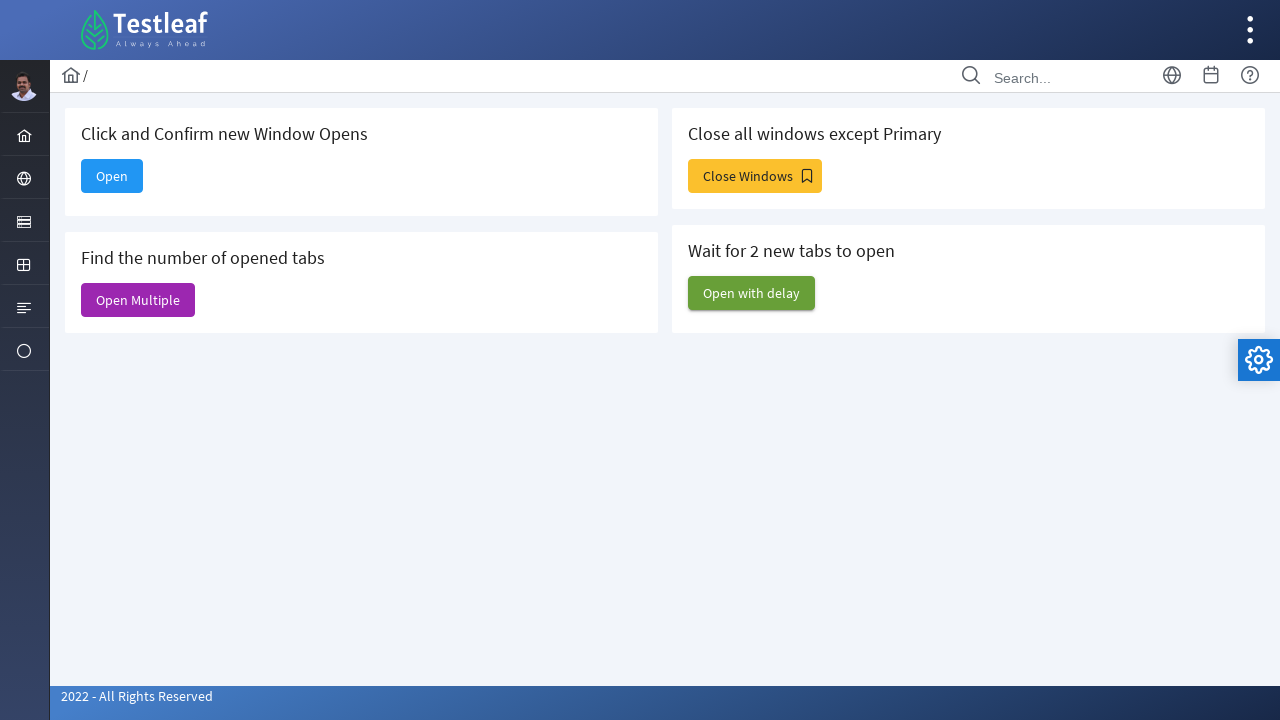